Tests the Brazilian NFe (electronic invoice) validation form by submitting XML content and verifying that the validation results page loads.

Starting URL: https://www.sefaz.rs.gov.br/nfe/nfe-val.aspx

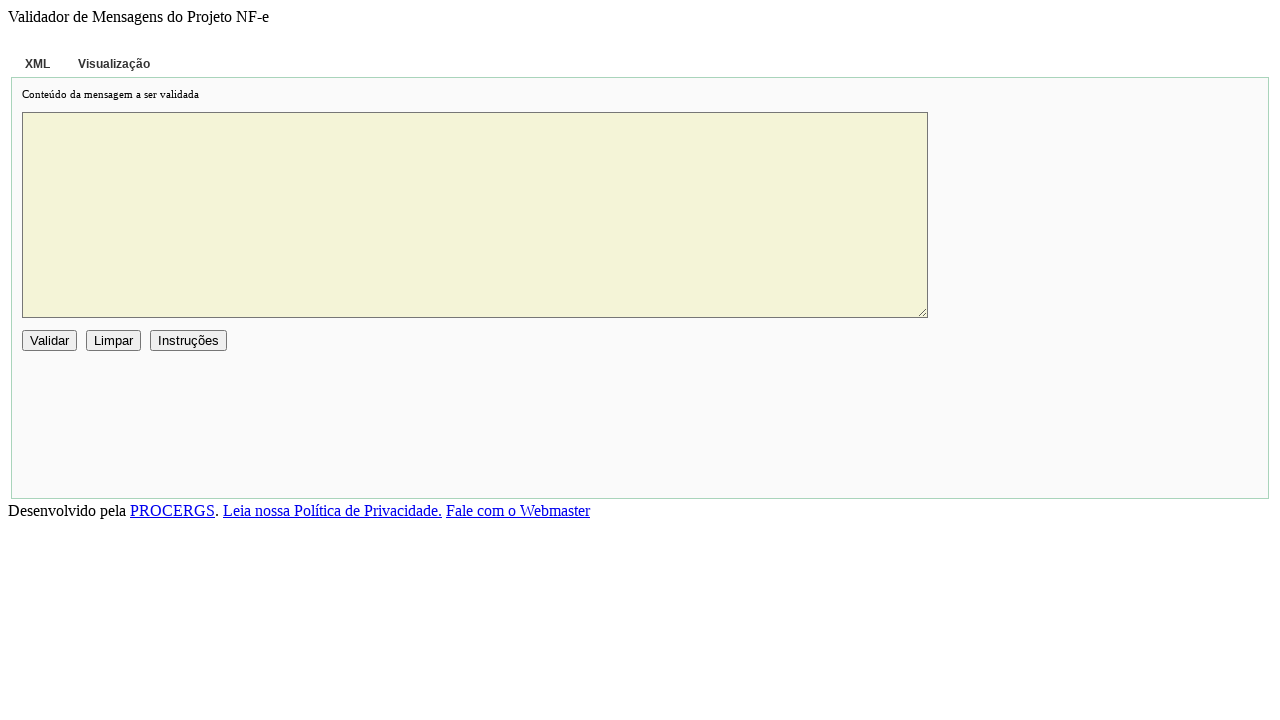

Filled XML text area with sample NFe content on #txtxml
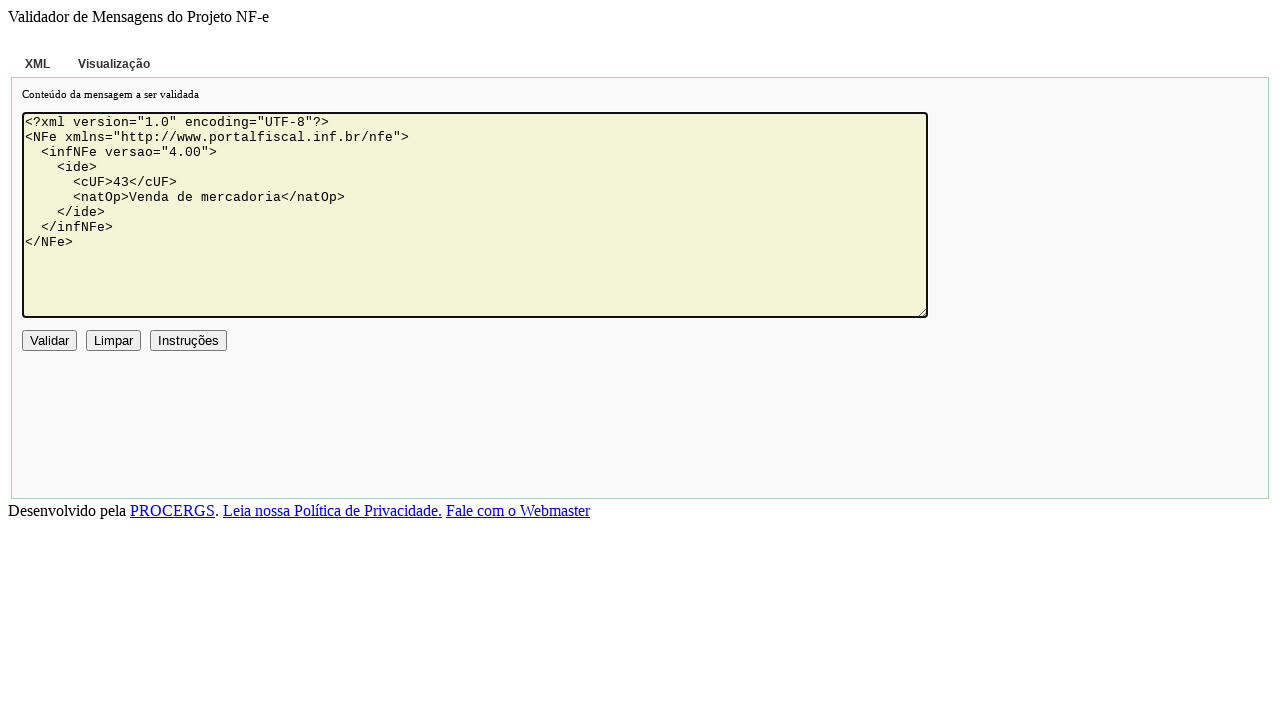

Clicked the validate button to submit NFe XML at (50, 340) on xpath=//*[@id='btnvalidar']
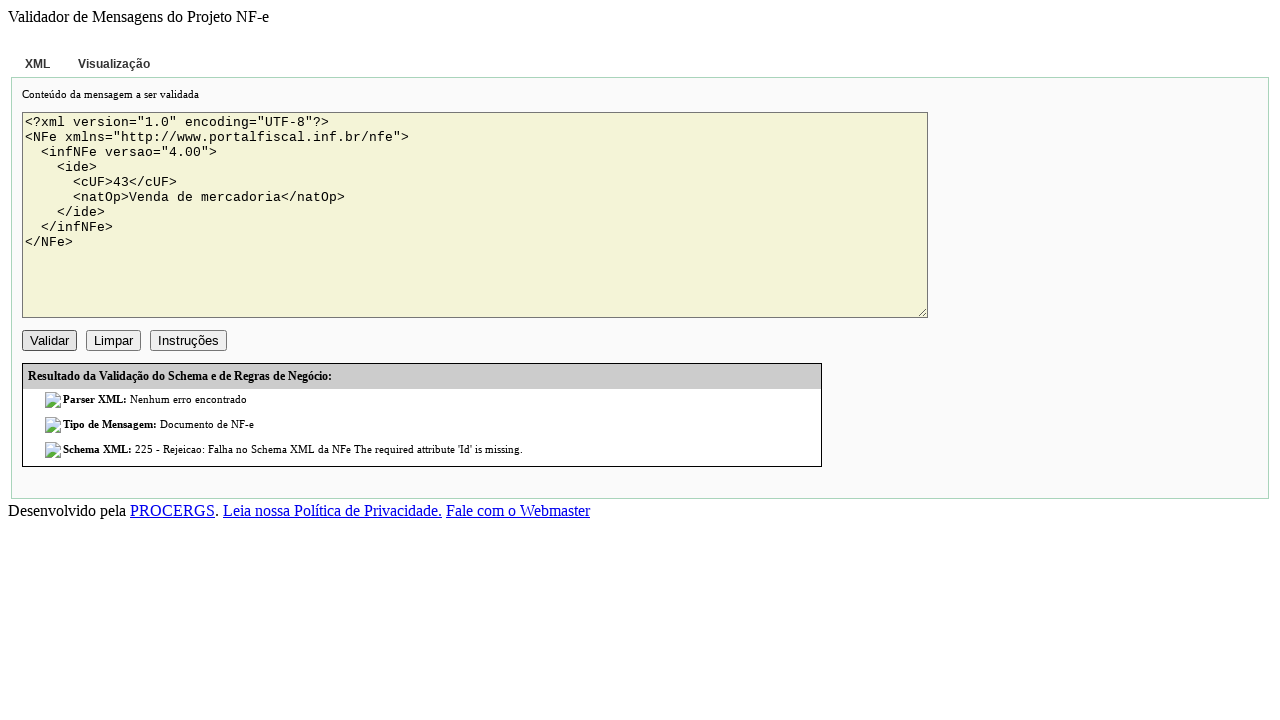

Validation results page loaded successfully
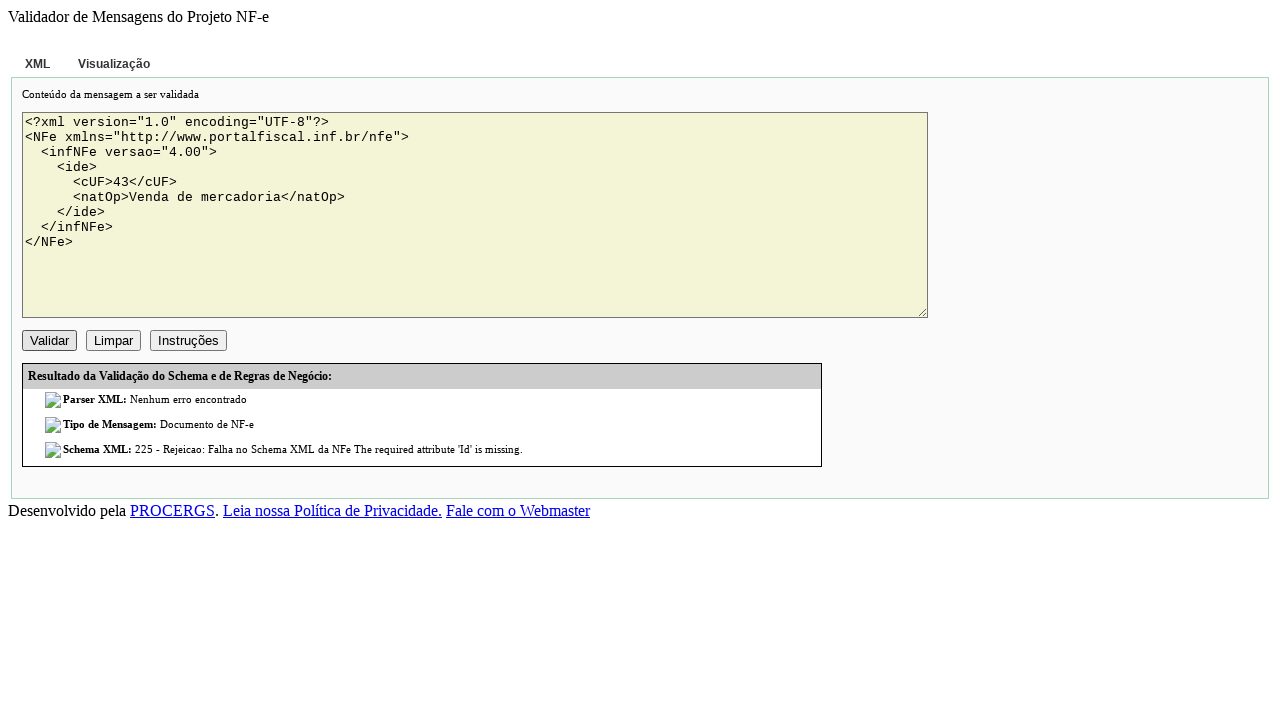

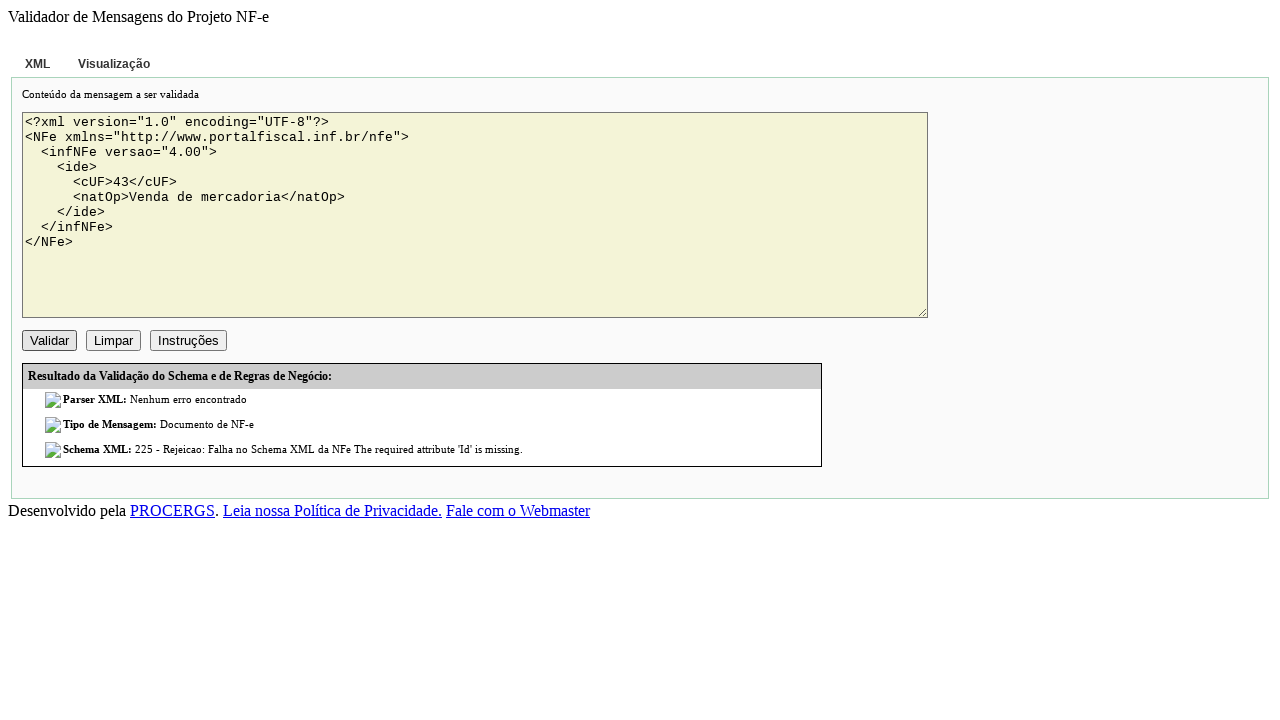